Tests Shadow DOM interaction by switching to an iframe, locating elements within a shadow root, and typing text into a textarea inside a custom web component.

Starting URL: https://www.htmlelements.com/demos/input/shadow-dom/

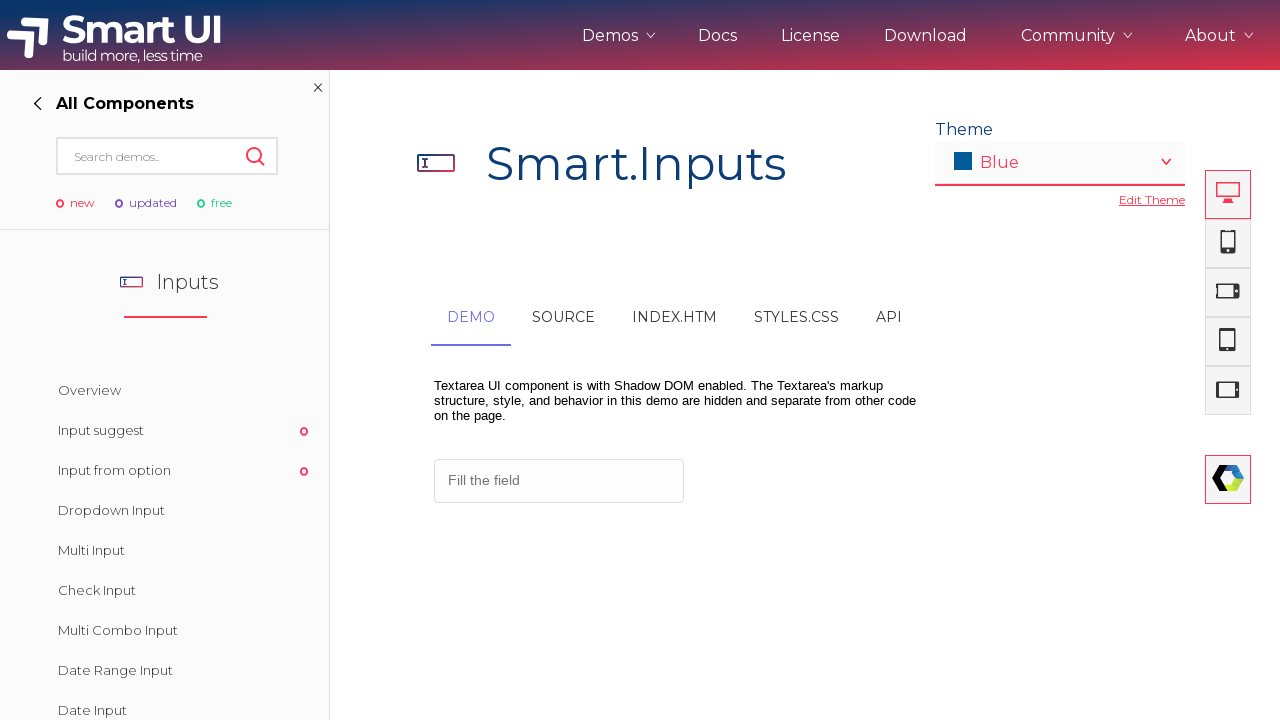

Waited for demo container to be visible
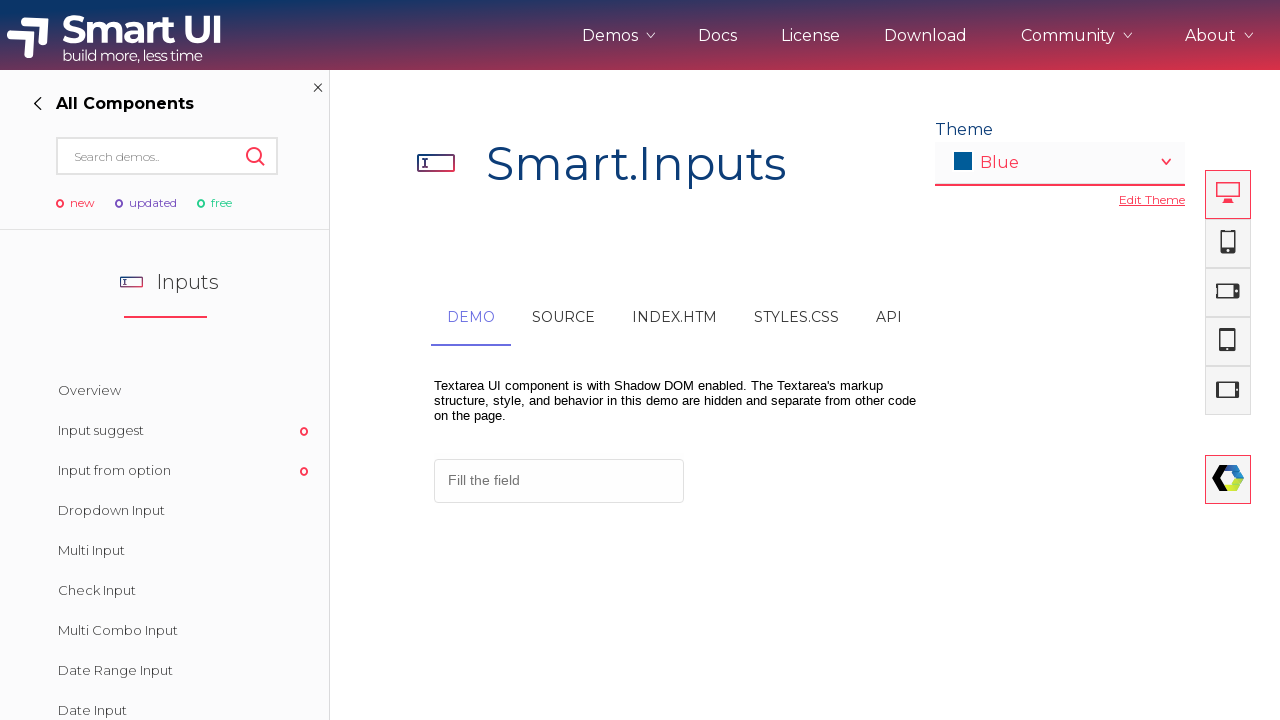

Located demo iframe
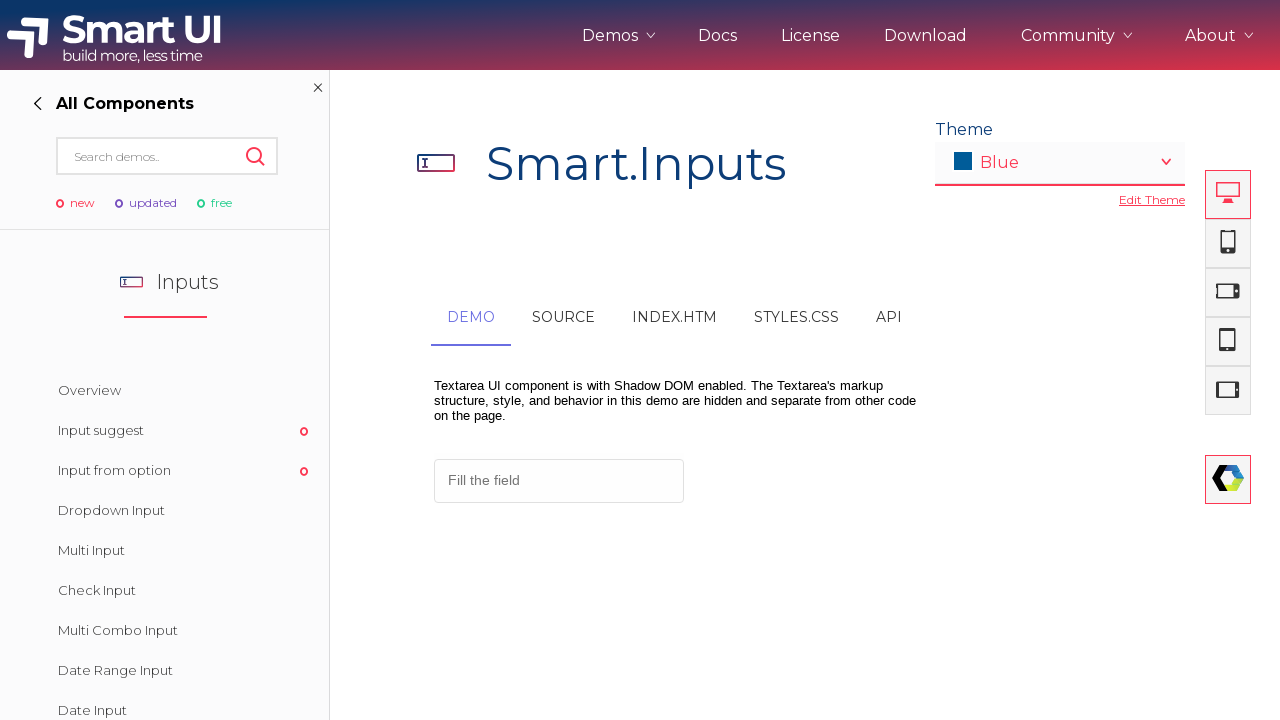

Filled textarea inside smart-ui-text-area shadow root with 'guider soft' on iframe.demo-frame >> internal:control=enter-frame >> smart-ui-text-area >> texta
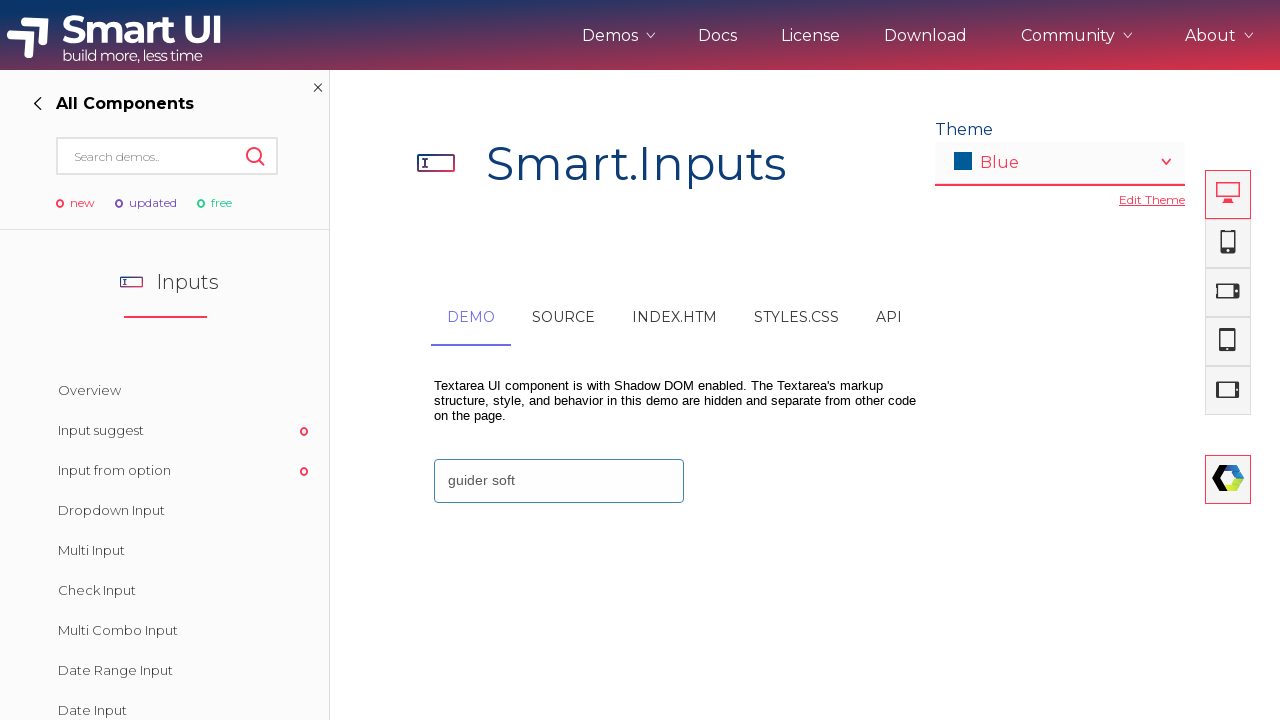

Hovered over smart-ui-text-area component at (559, 478) on iframe.demo-frame >> internal:control=enter-frame >> smart-ui-text-area
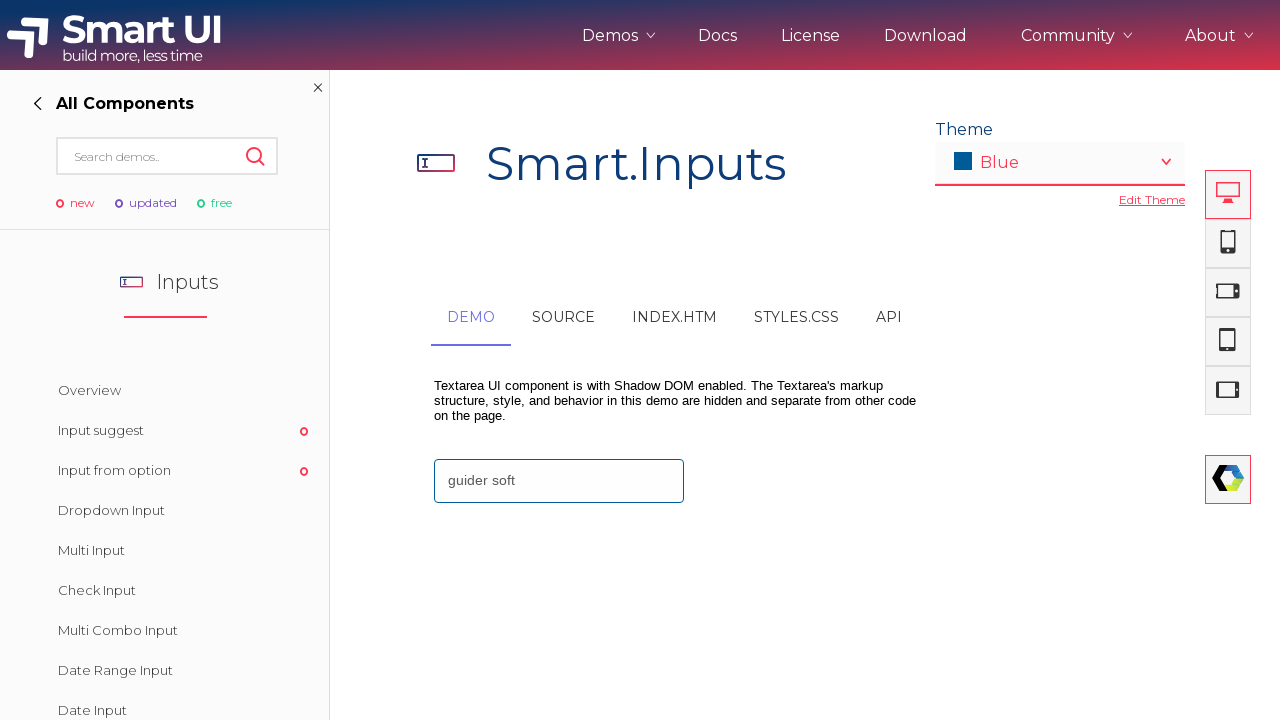

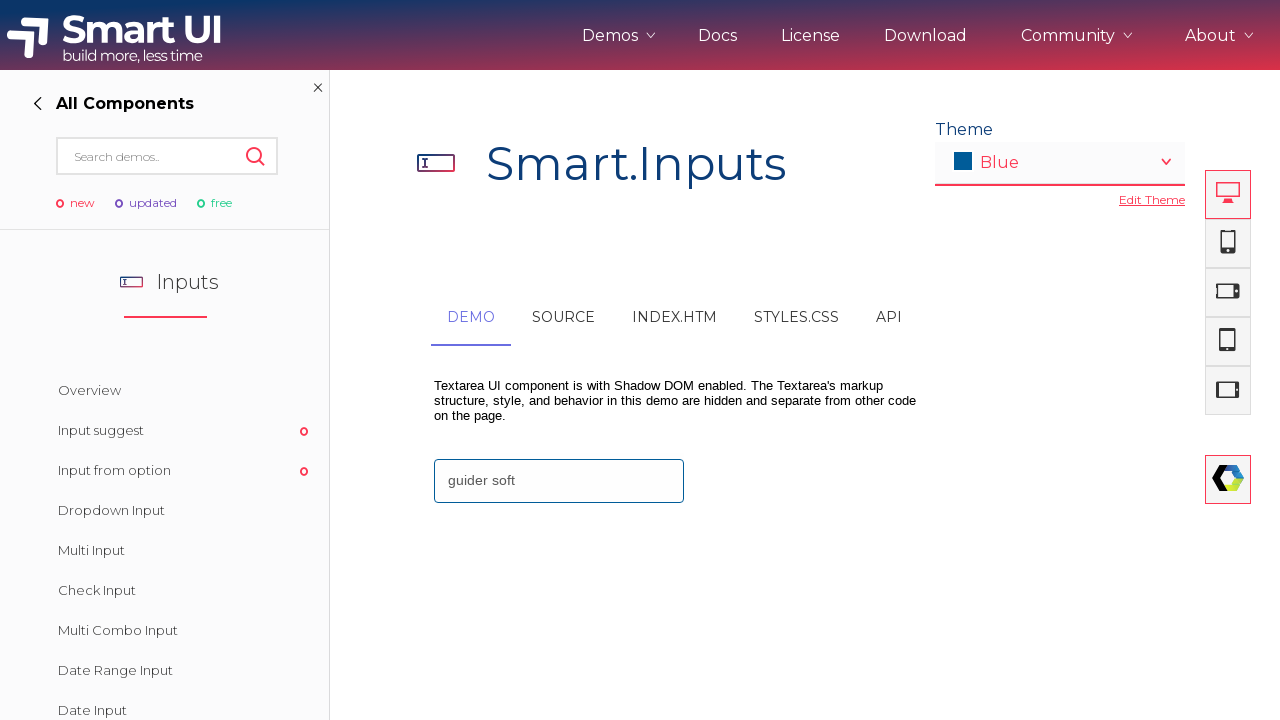